Tests that other controls are hidden when editing a todo item

Starting URL: https://demo.playwright.dev/todomvc

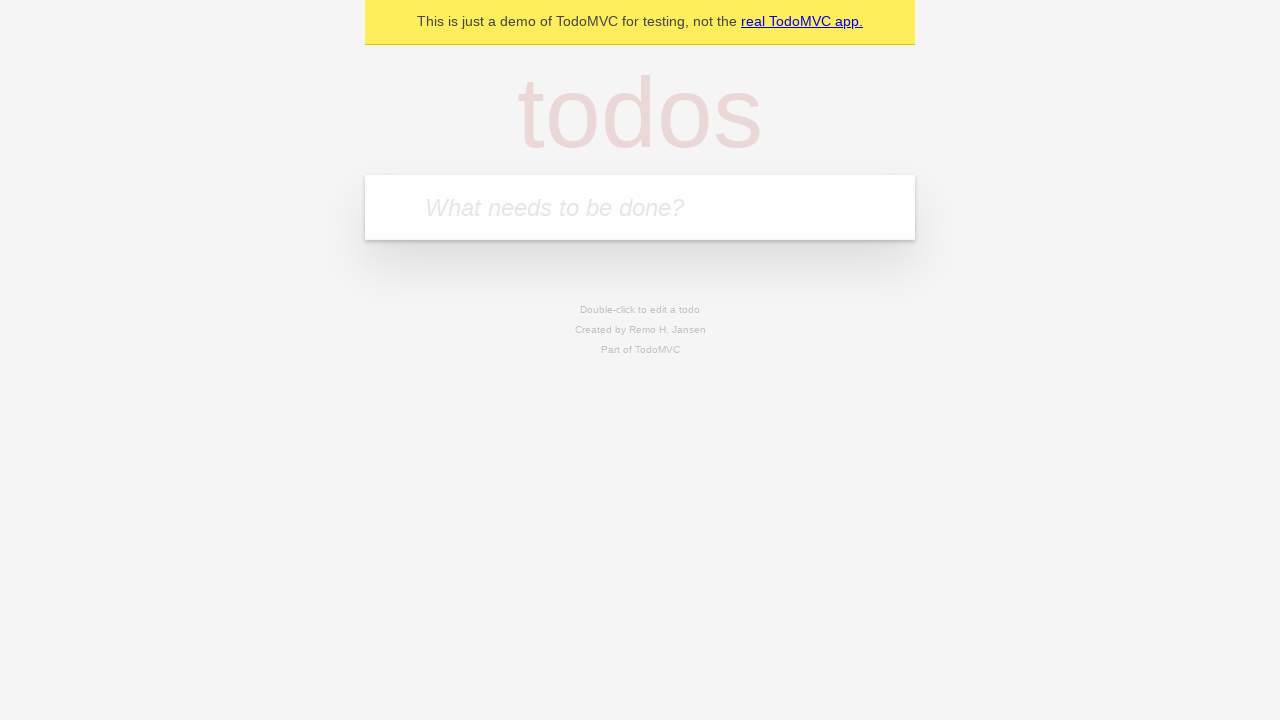

Filled todo input with 'buy some cheese' on internal:attr=[placeholder="What needs to be done?"i]
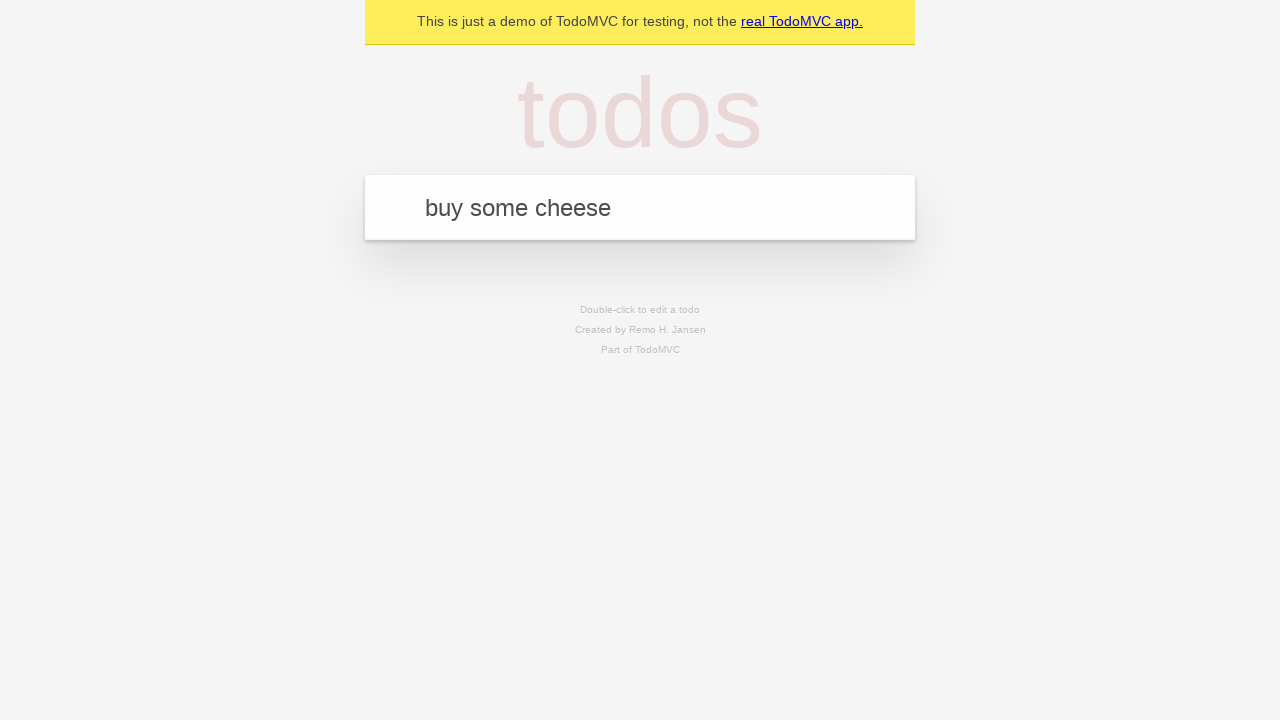

Pressed Enter to create first todo on internal:attr=[placeholder="What needs to be done?"i]
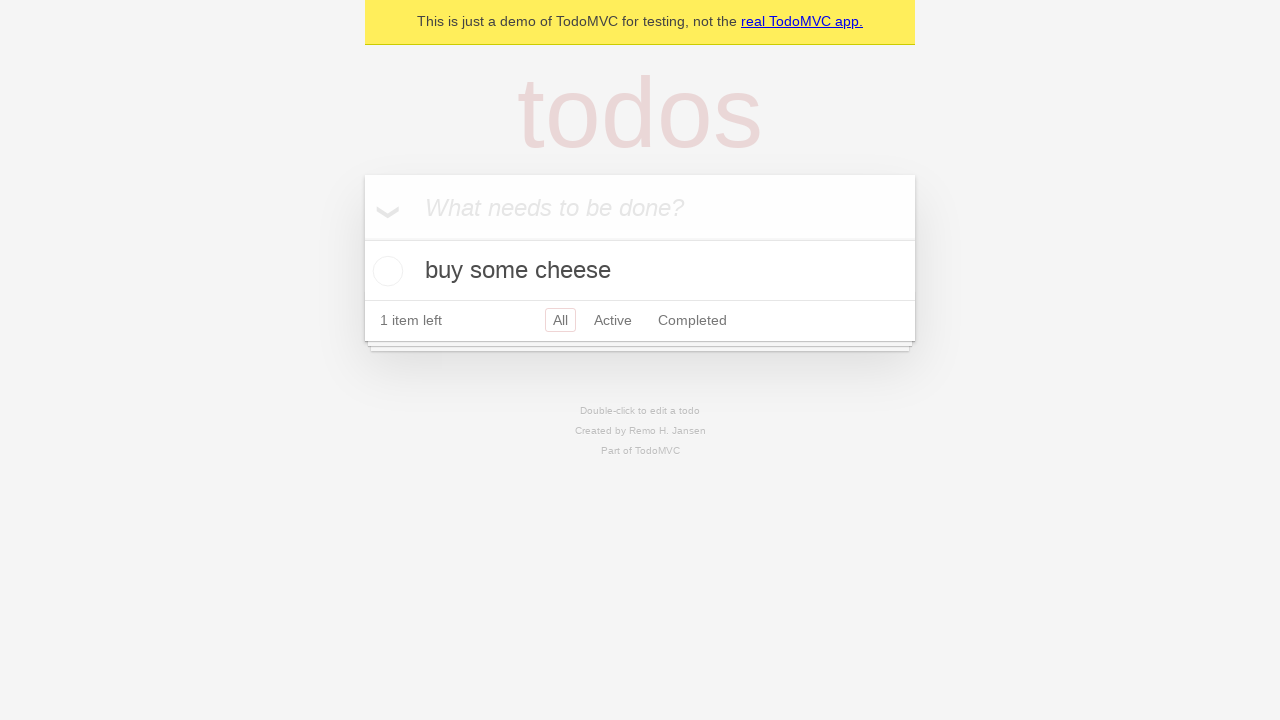

Filled todo input with 'feed the cat' on internal:attr=[placeholder="What needs to be done?"i]
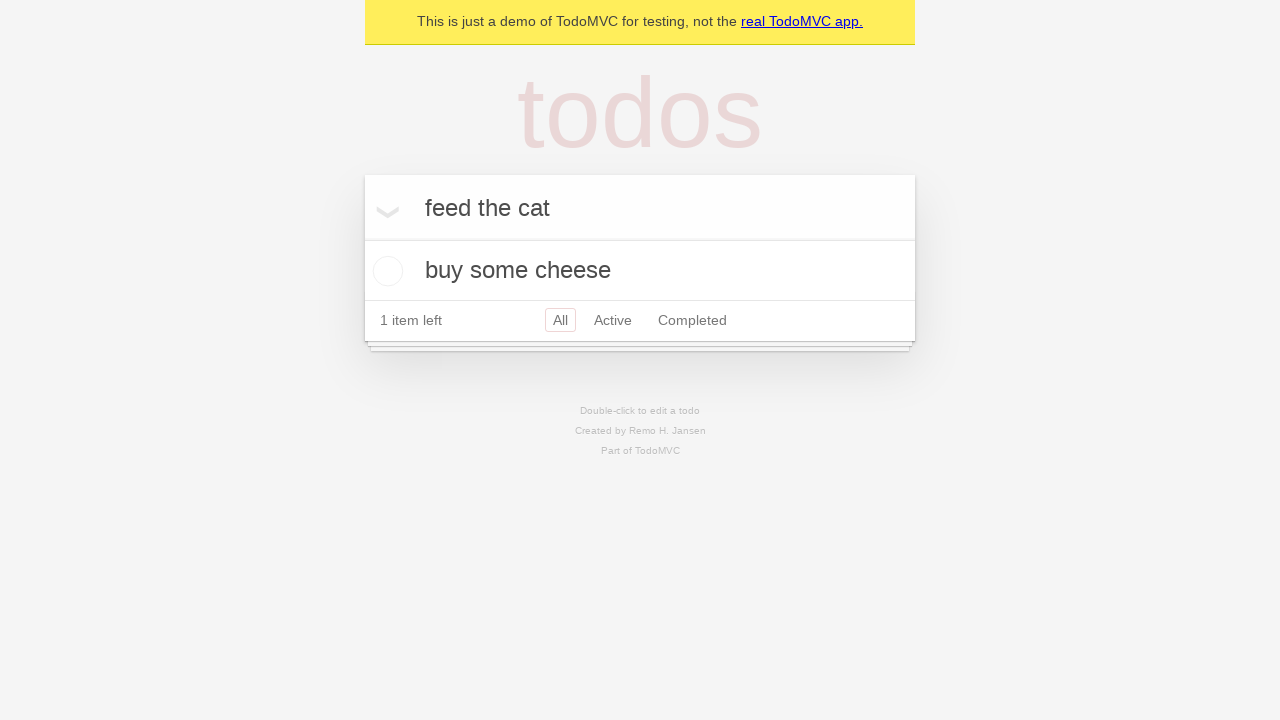

Pressed Enter to create second todo on internal:attr=[placeholder="What needs to be done?"i]
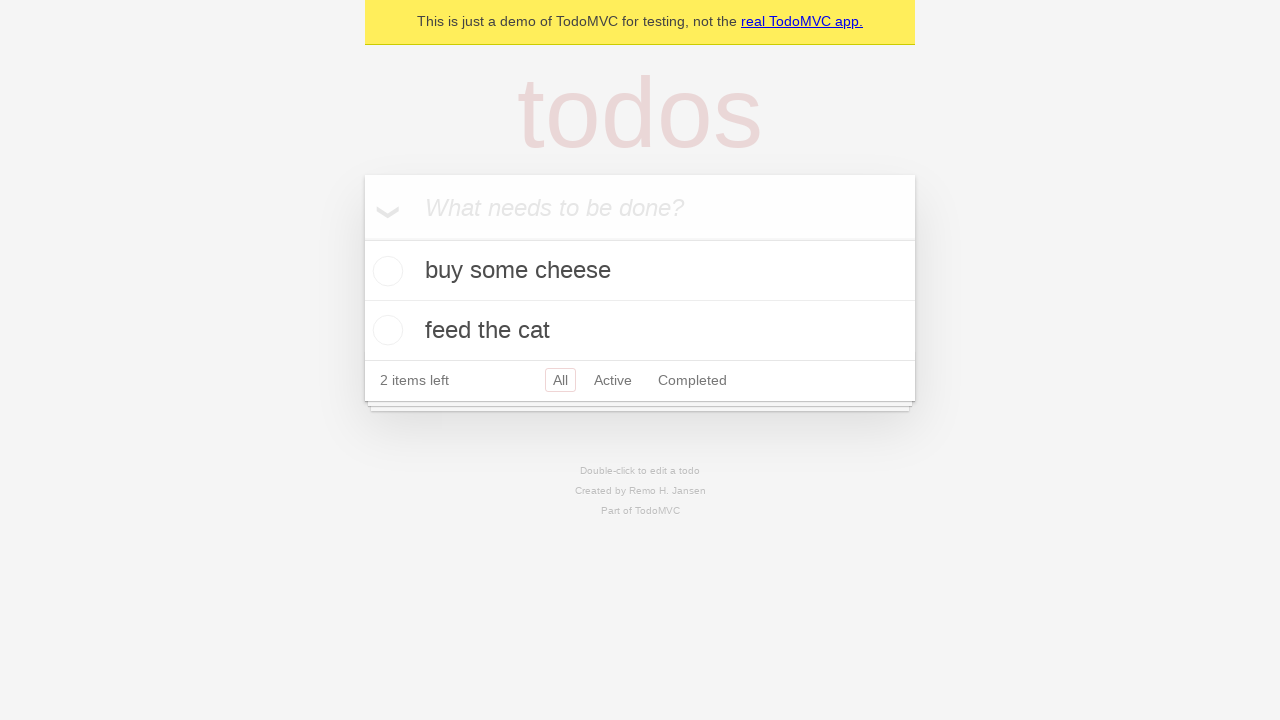

Filled todo input with 'book a doctors appointment' on internal:attr=[placeholder="What needs to be done?"i]
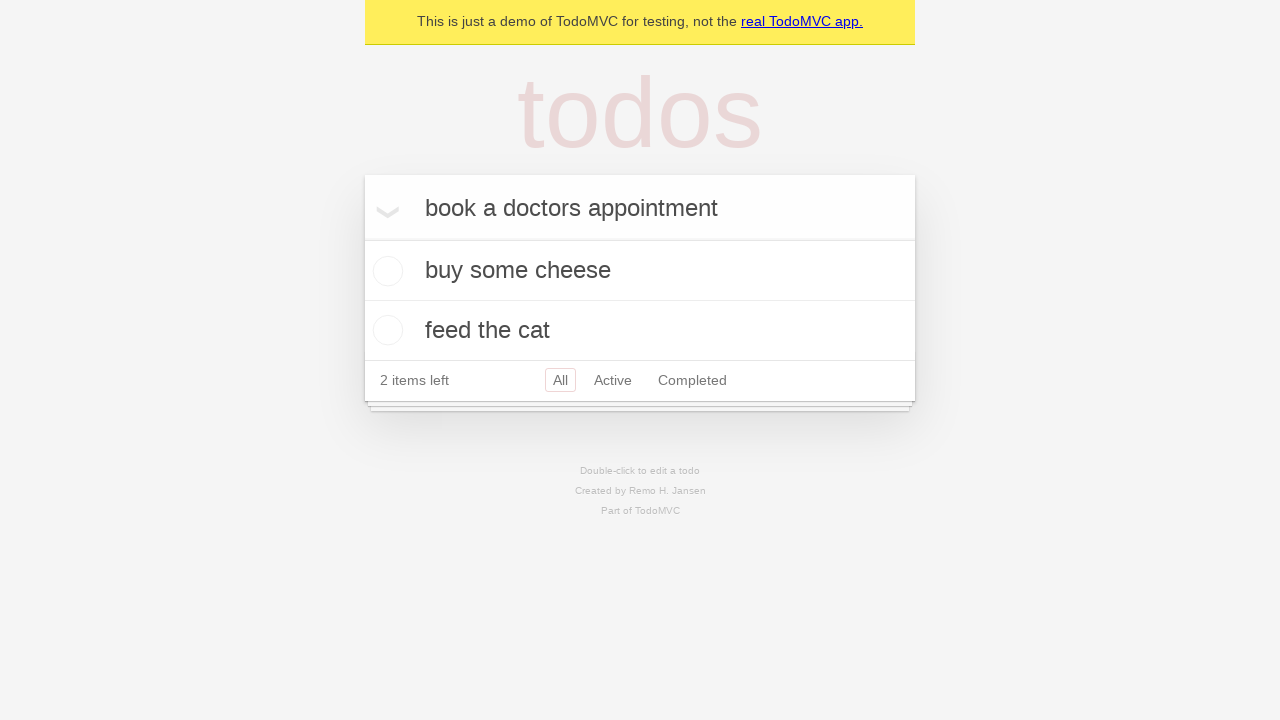

Pressed Enter to create third todo on internal:attr=[placeholder="What needs to be done?"i]
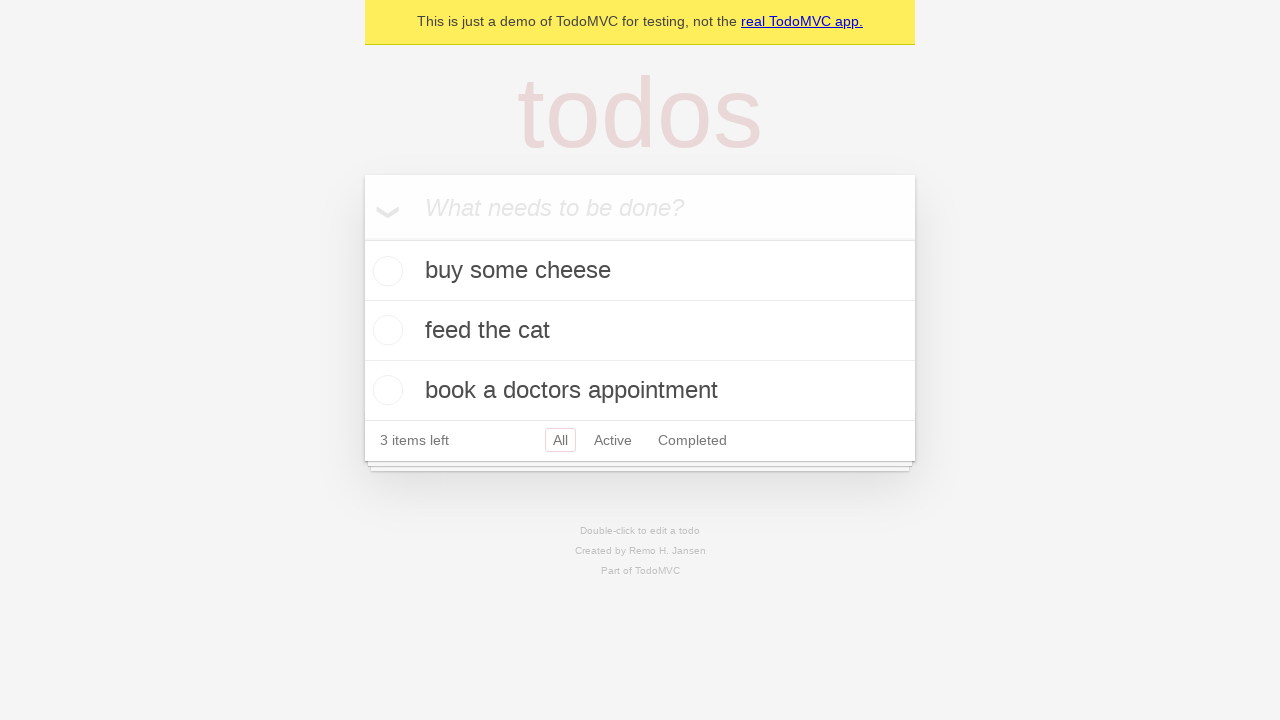

Located second todo item
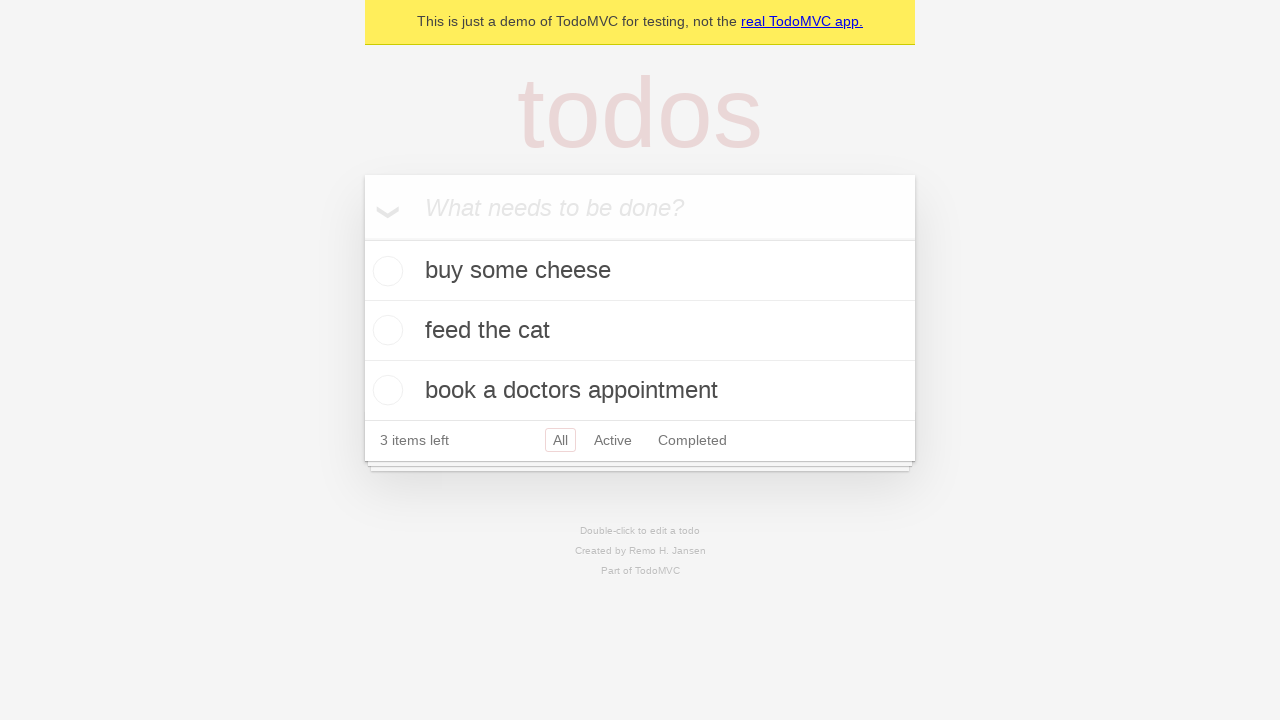

Double-clicked todo item to enter edit mode at (640, 331) on internal:testid=[data-testid="todo-item"s] >> nth=1
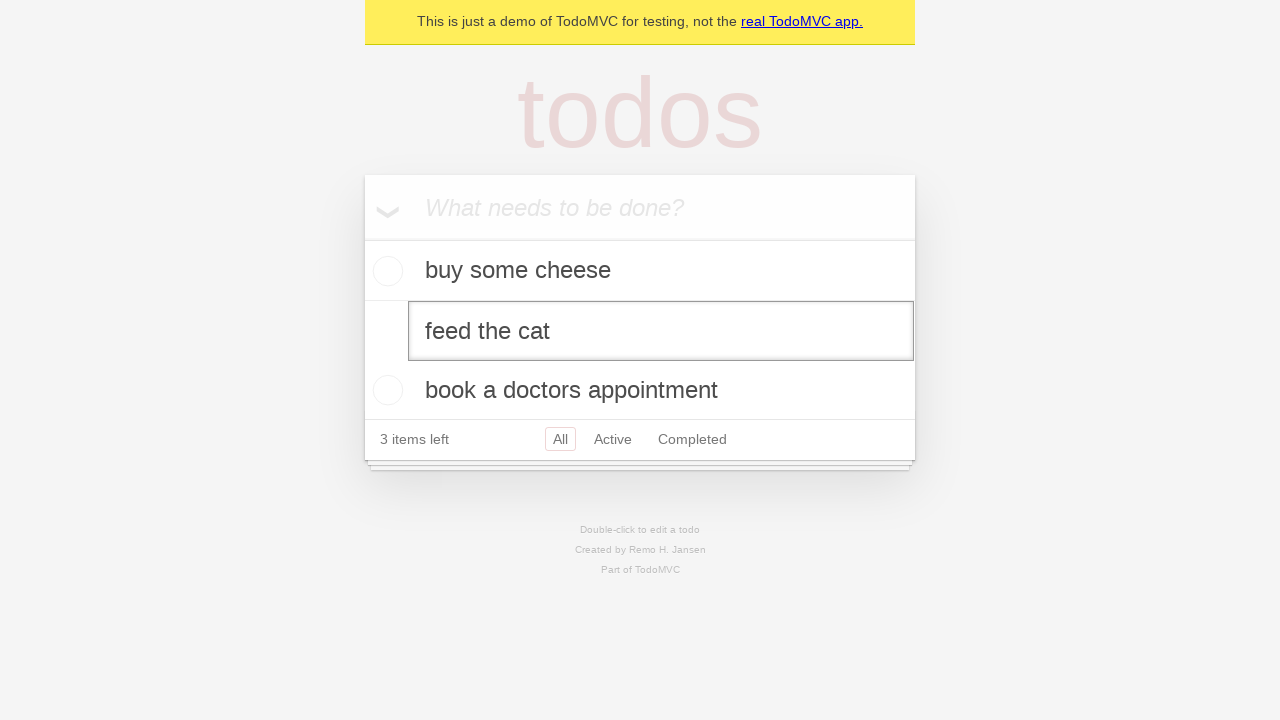

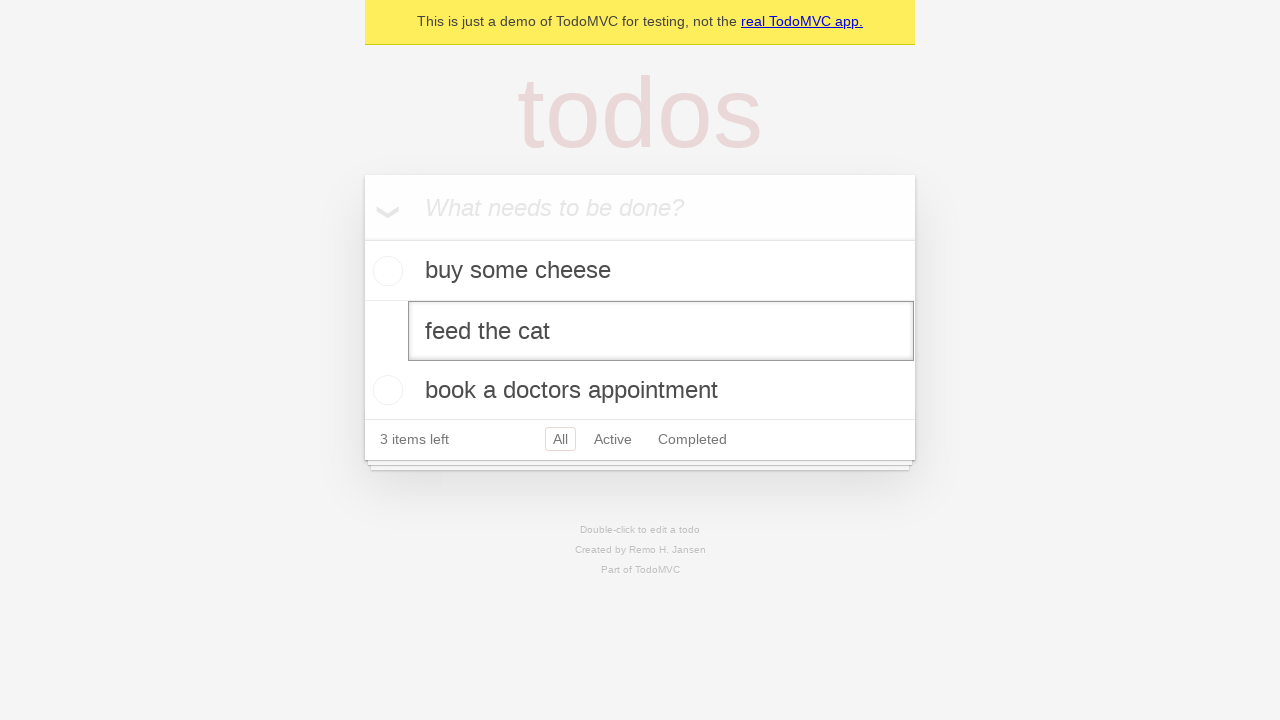